Tests the Selenium Dev web form demo by filling in text, password, and textarea fields, then submitting the form and verifying the submission confirmation.

Starting URL: https://www.selenium.dev/selenium/web/web-form.html

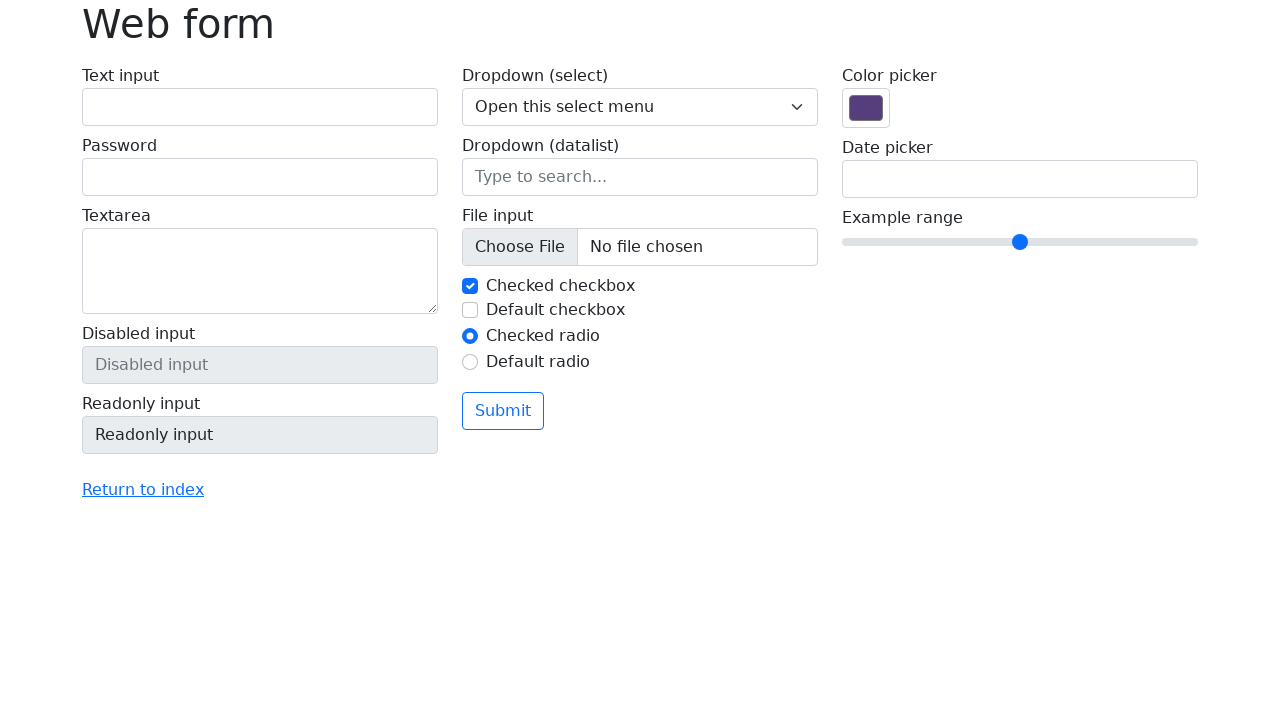

Navigated to Selenium web form demo page
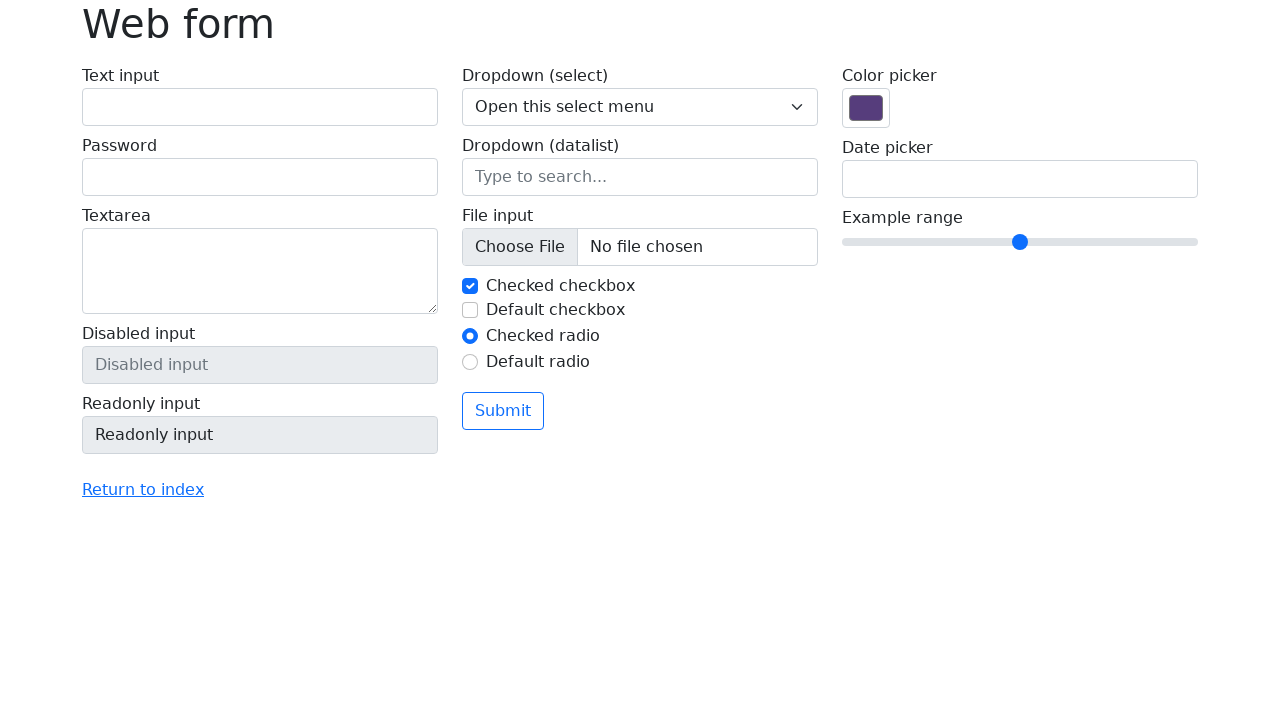

Filled text field with 'UserName' on #my-text-id
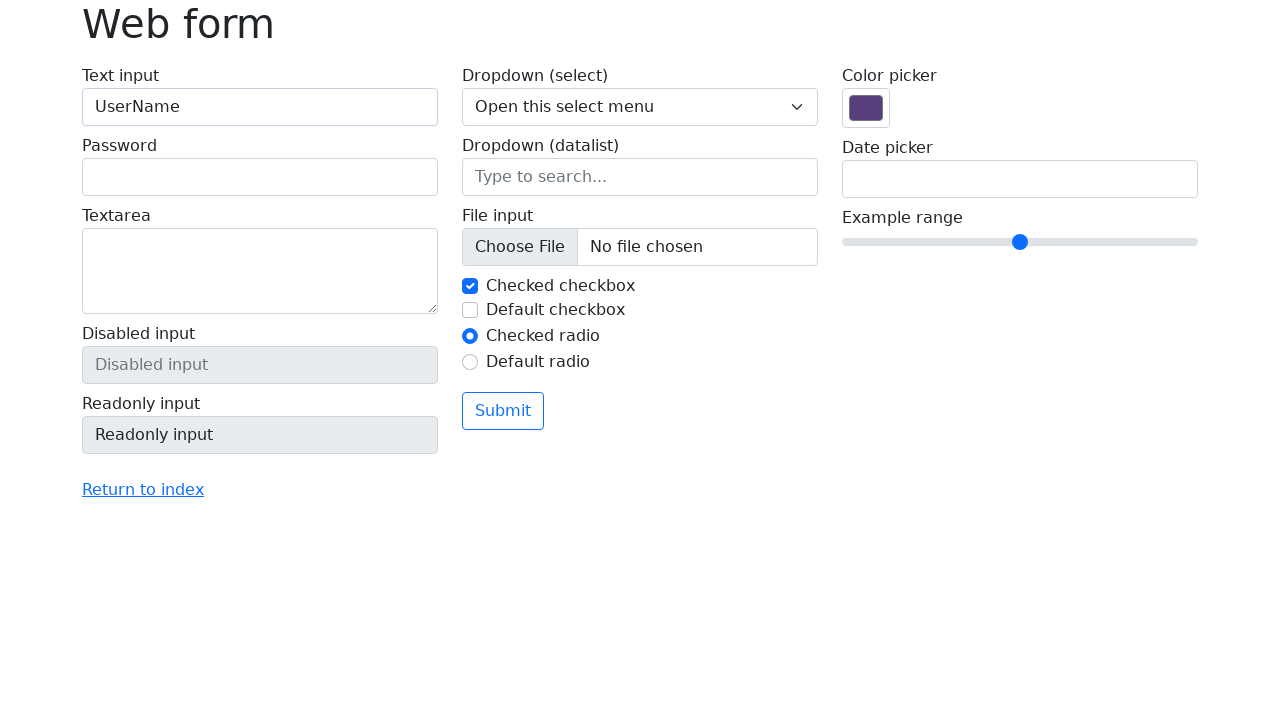

Filled password field with 'Password' on input[name='my-password']
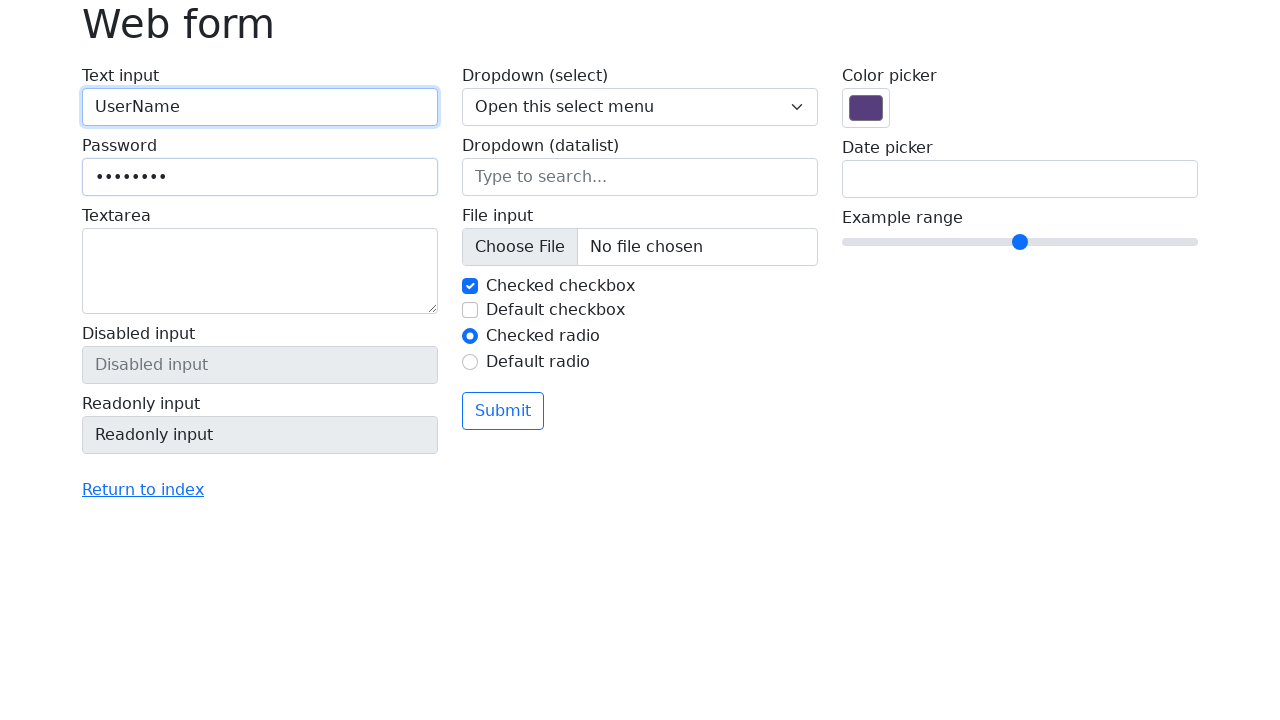

Filled textarea field with 'RandomText' on textarea[name='my-textarea']
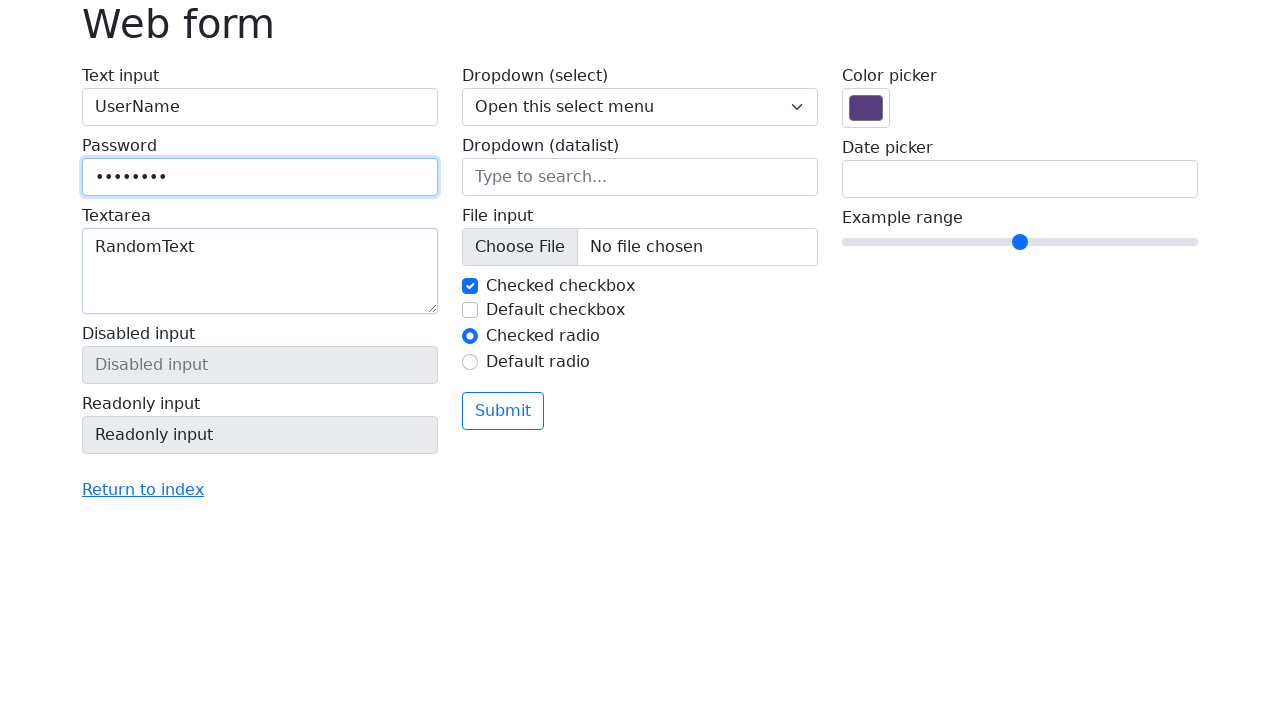

Clicked Submit button to submit form at (503, 411) on xpath=//button[text()='Submit']
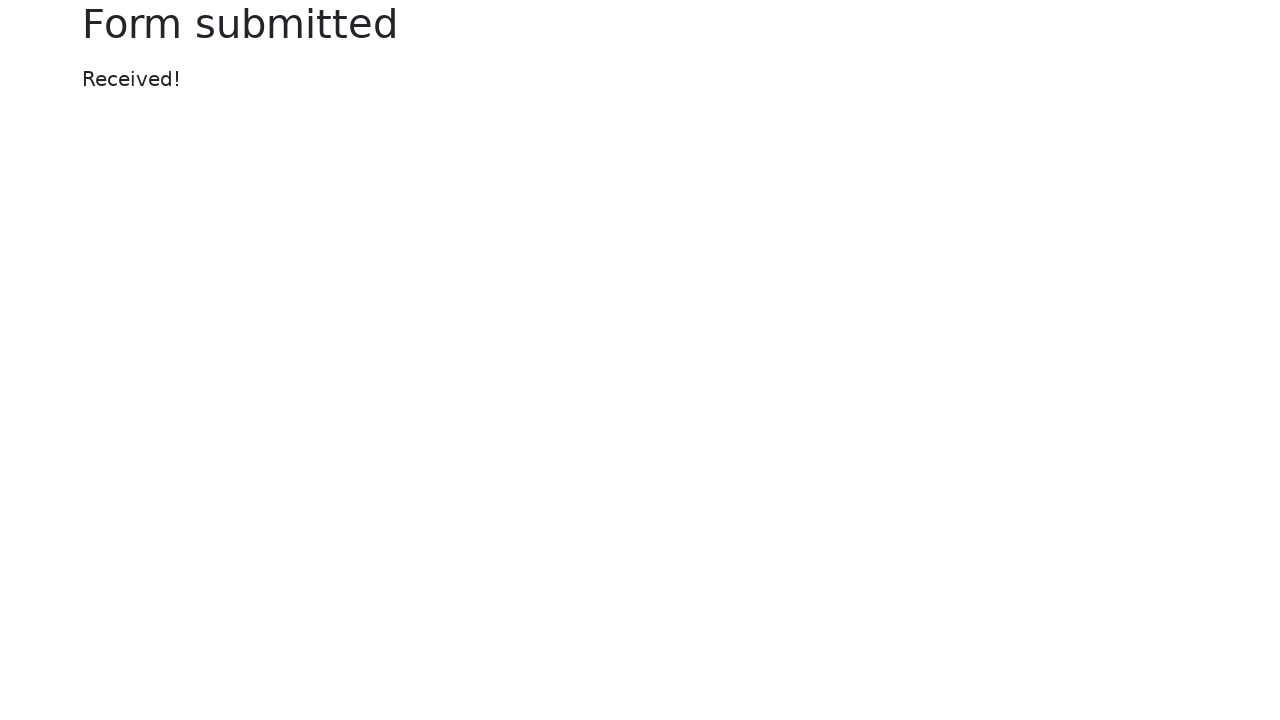

Form submission confirmation page loaded with 'Form submitted' heading
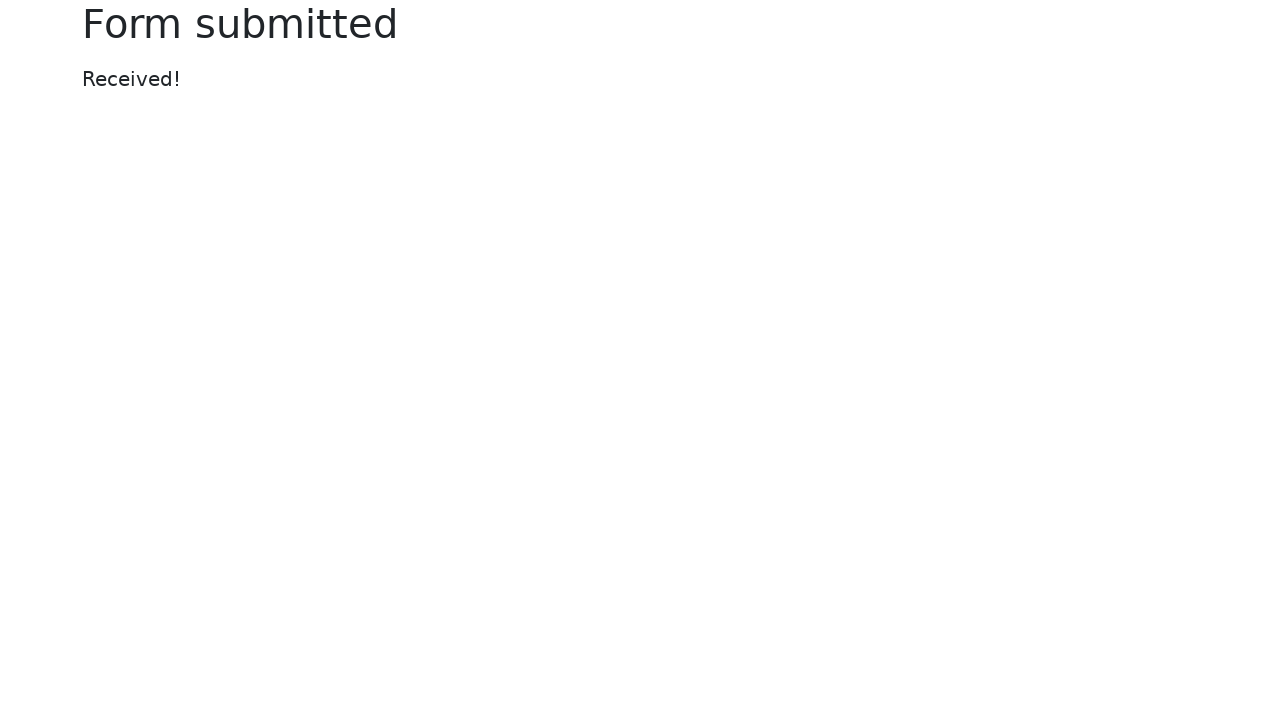

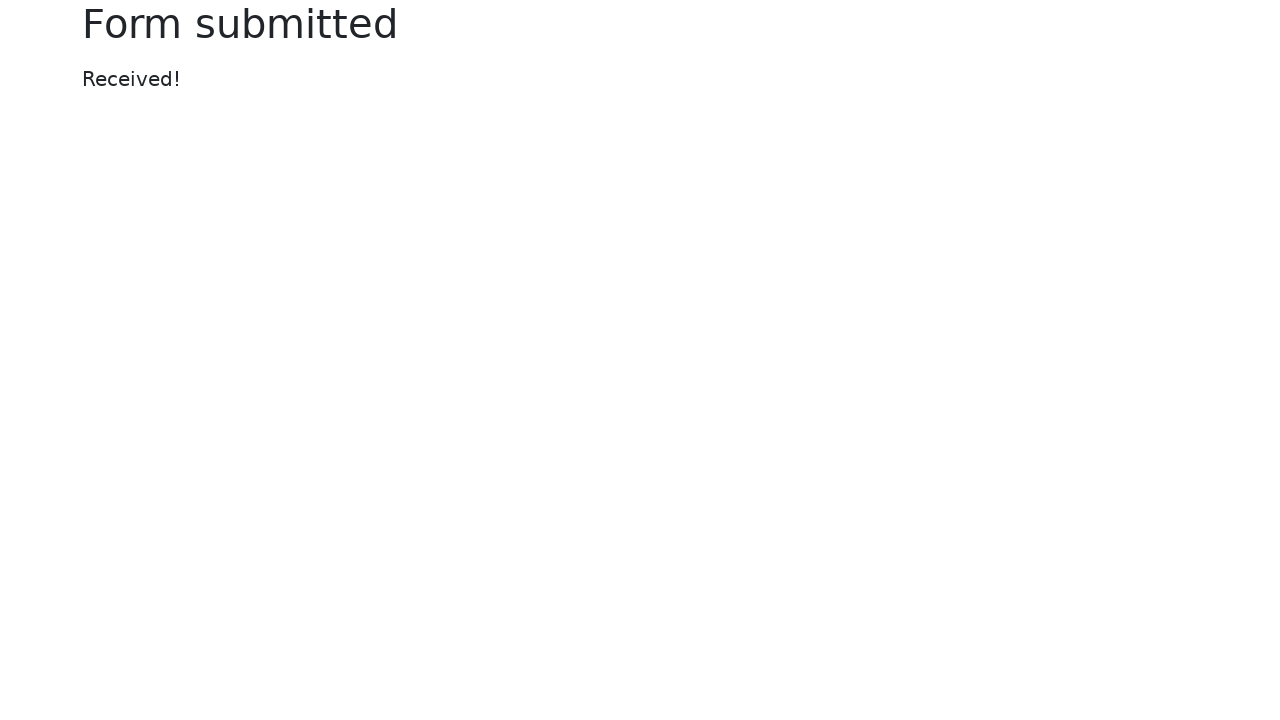